Navigates to the DemoBlaze store website and verifies the page title to confirm correct page landing

Starting URL: https://www.demoblaze.com

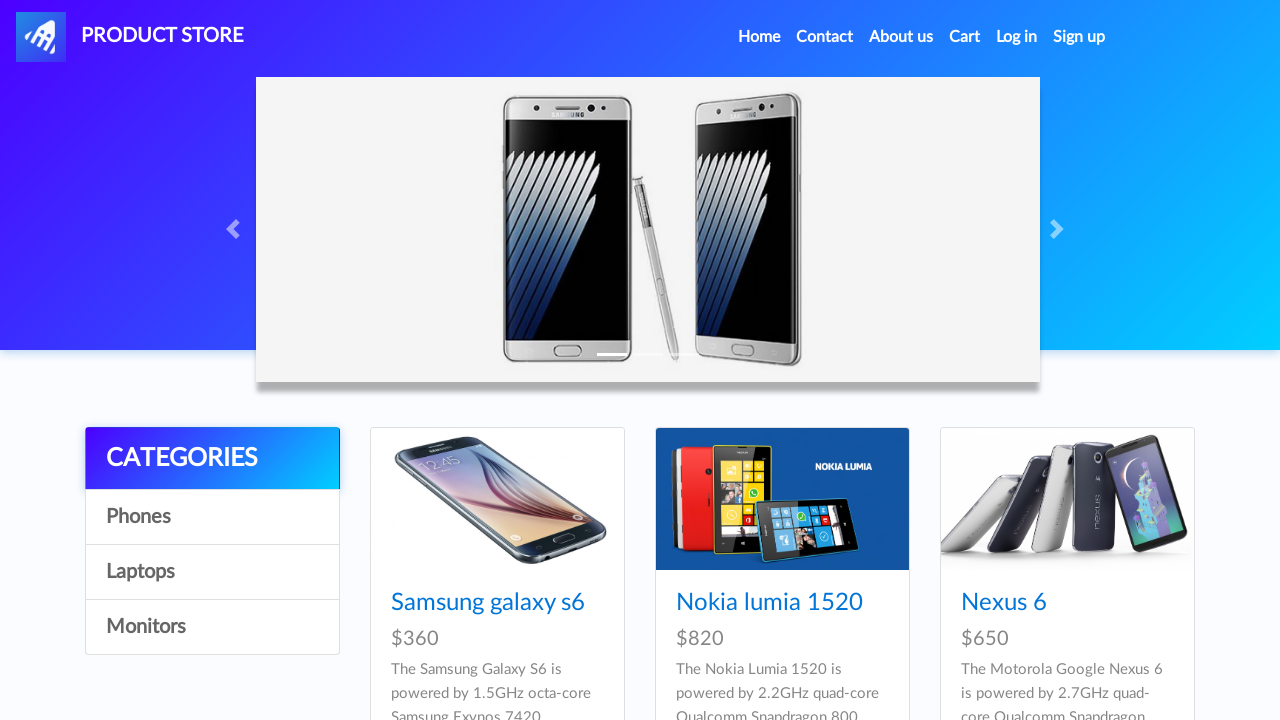

Retrieved page title
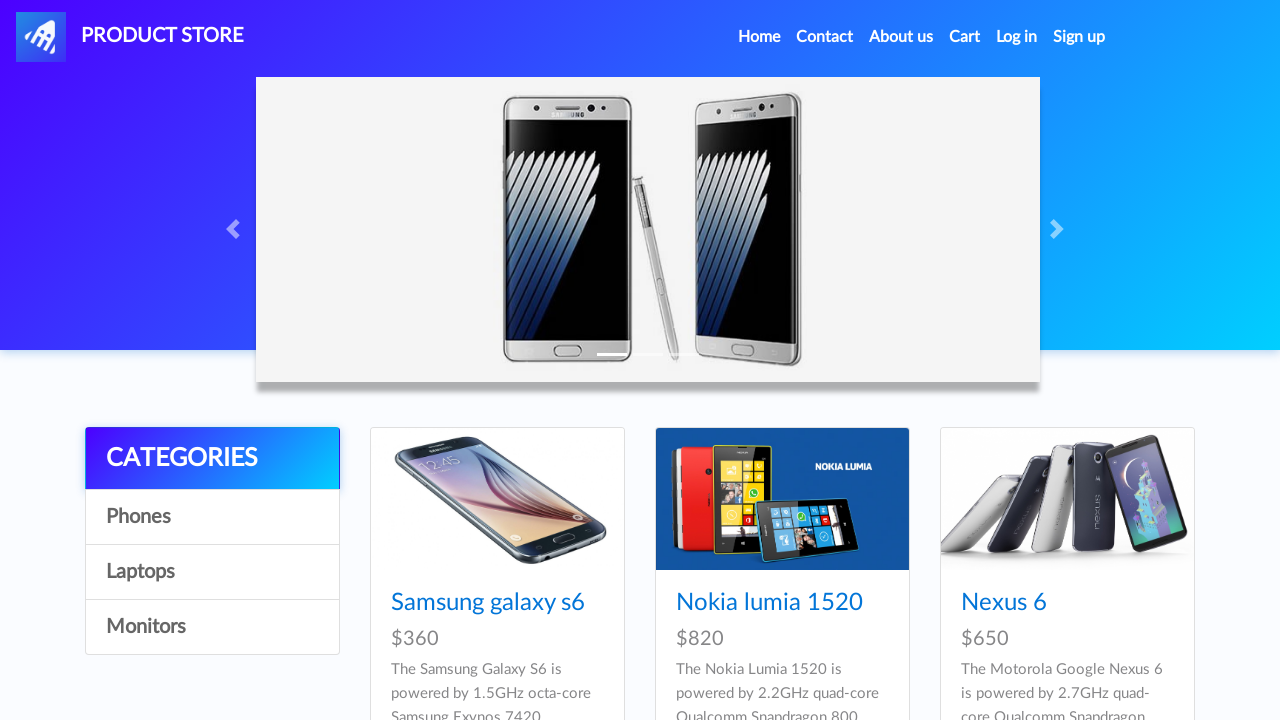

Verified page title matches 'STORE' - correct landing confirmed
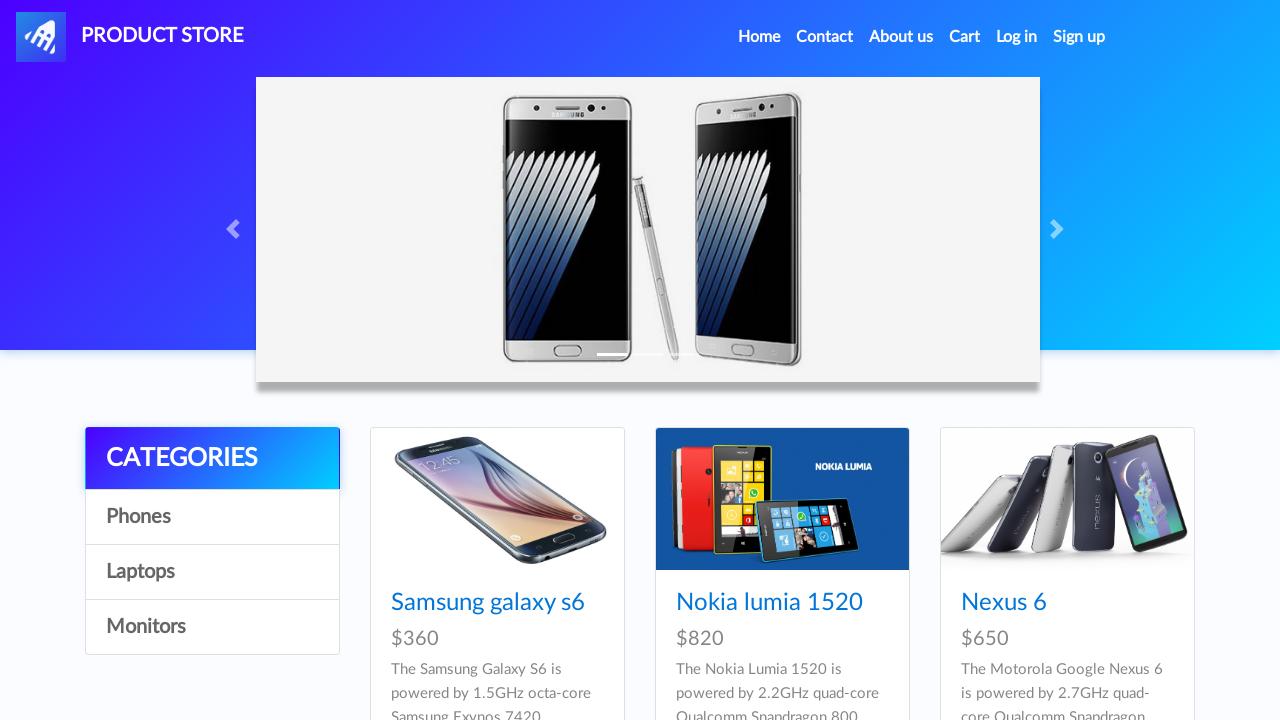

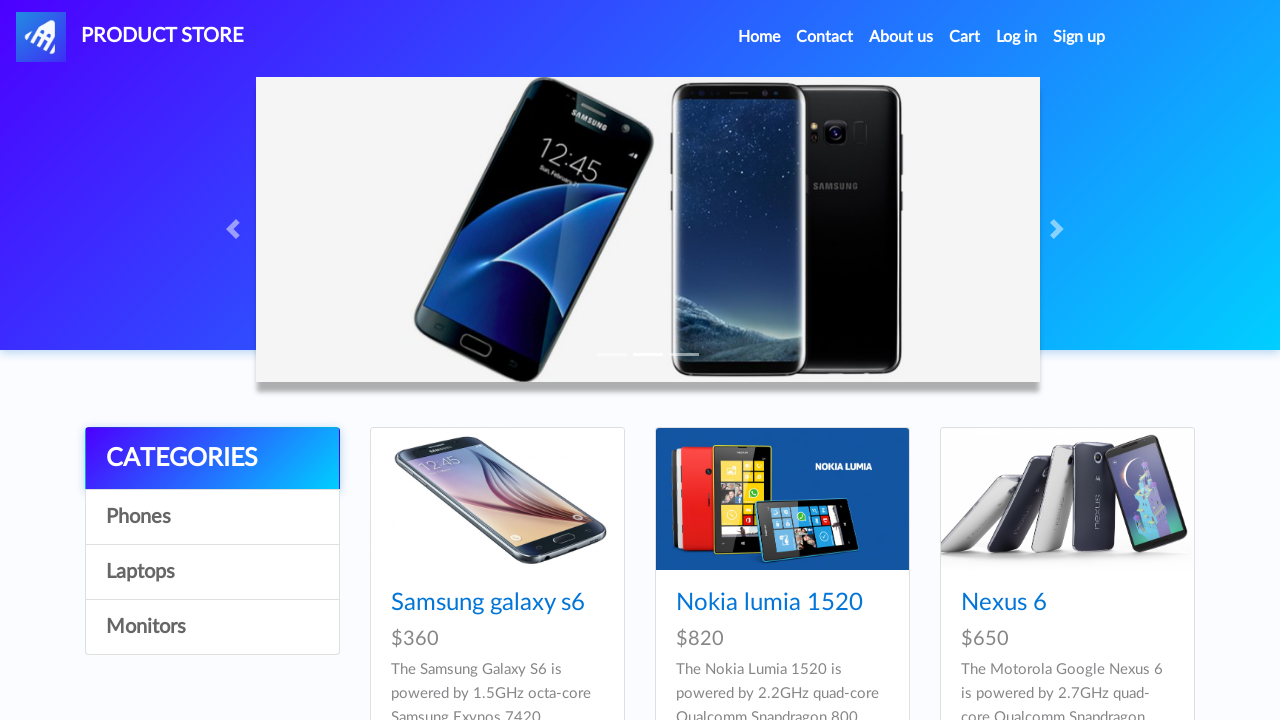